Tests multi-window handling by opening a new browser window, navigating to a different page to extract course name text, then switching back to the original window and entering that text into a name field.

Starting URL: https://rahulshettyacademy.com/angularpractice/

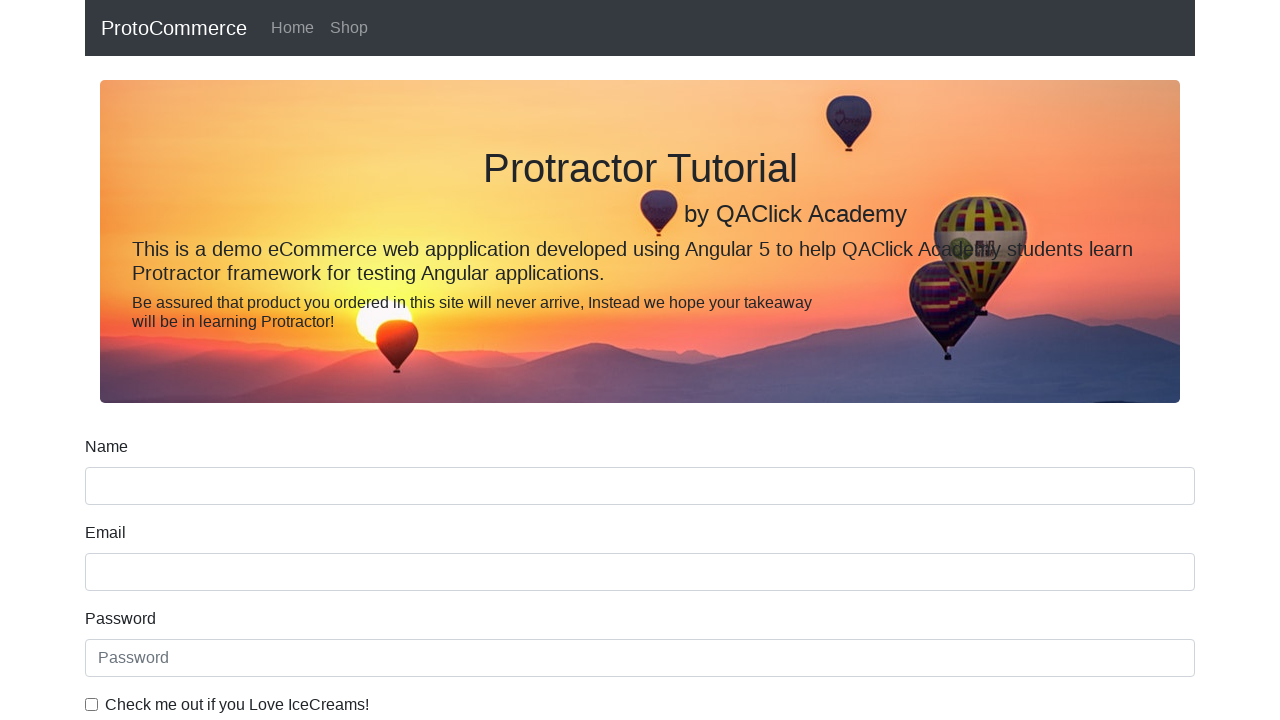

Opened a new browser window/tab
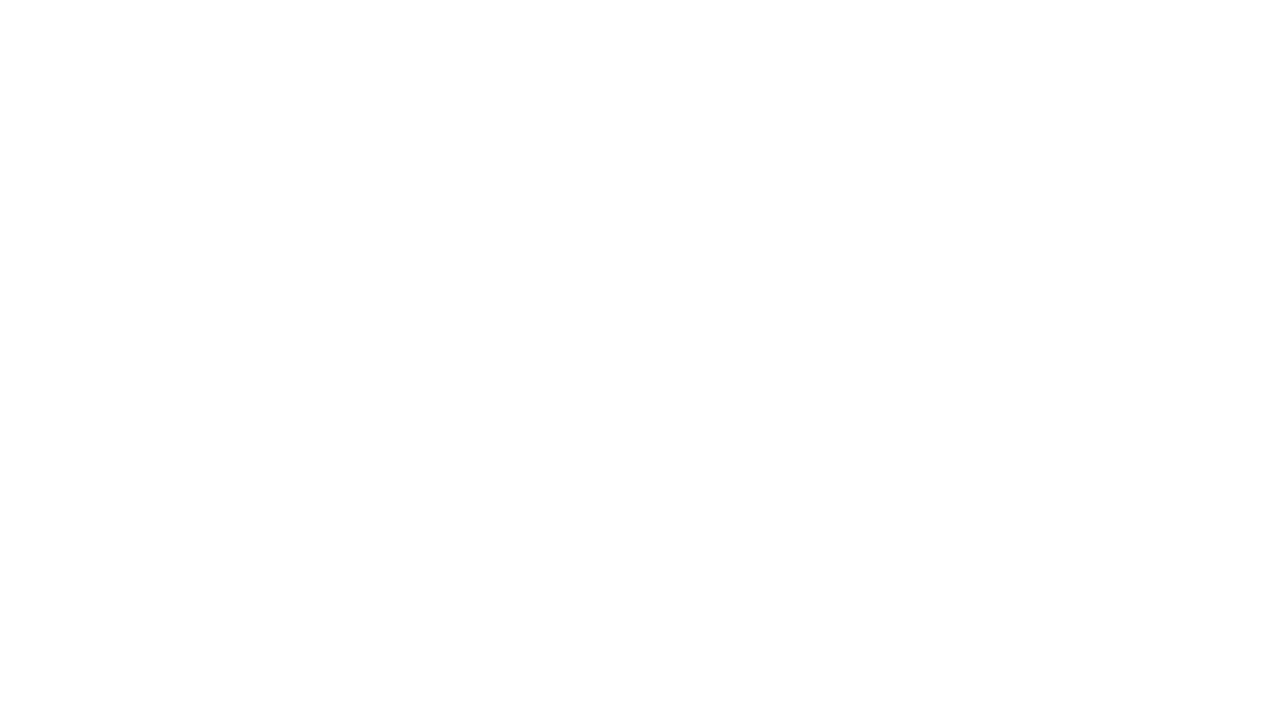

Navigated to https://rahulshettyacademy.com/ in new window
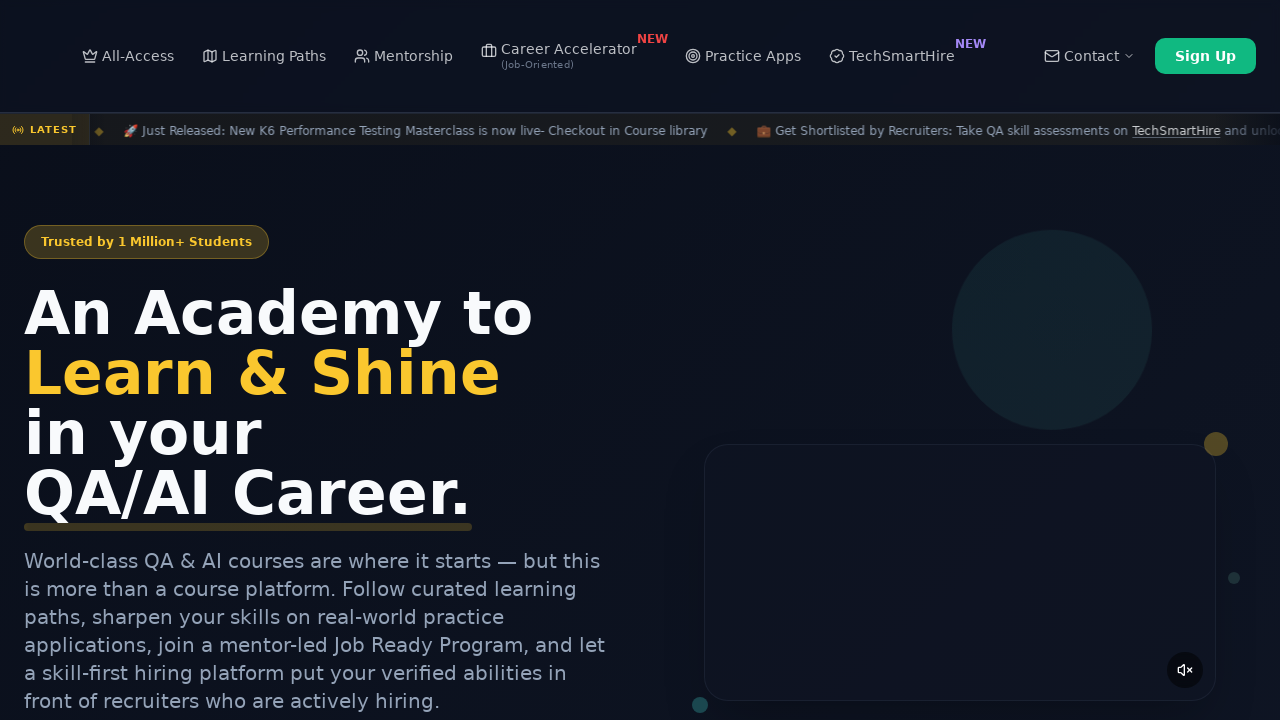

Course links loaded on new window page
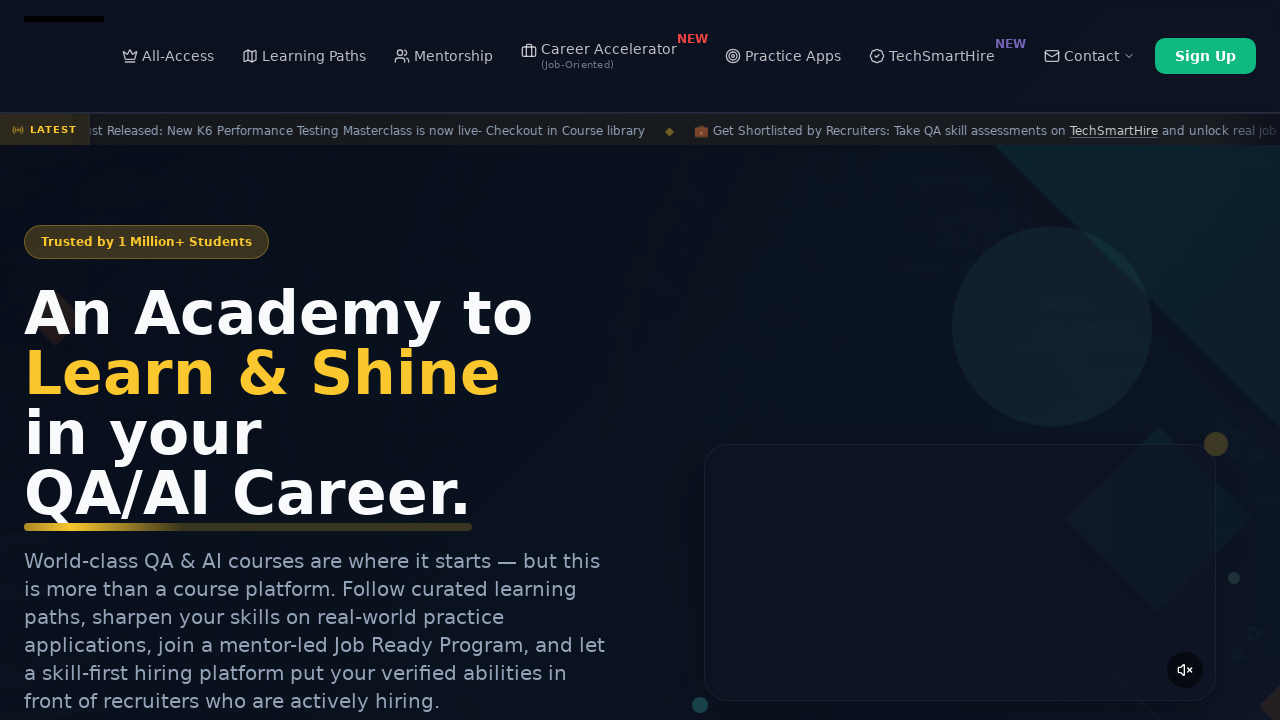

Located all course links on new window page
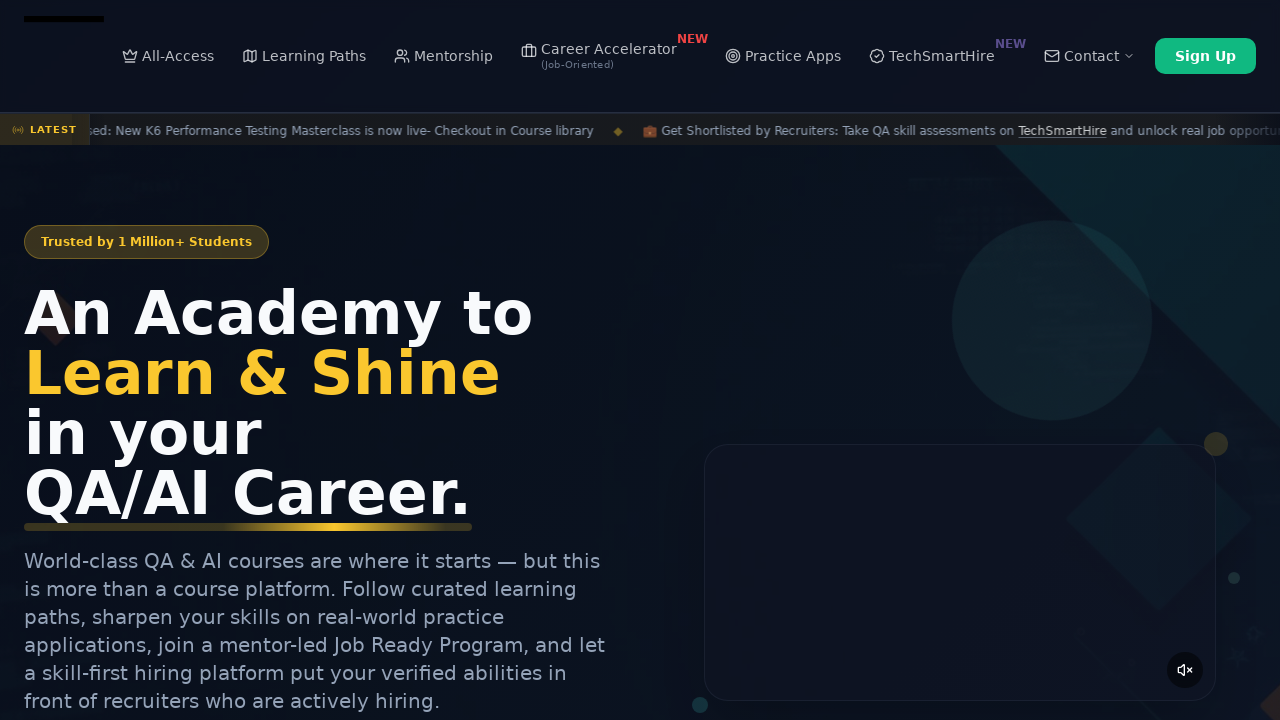

Extracted course name text: 'Playwright Testing' from second course link
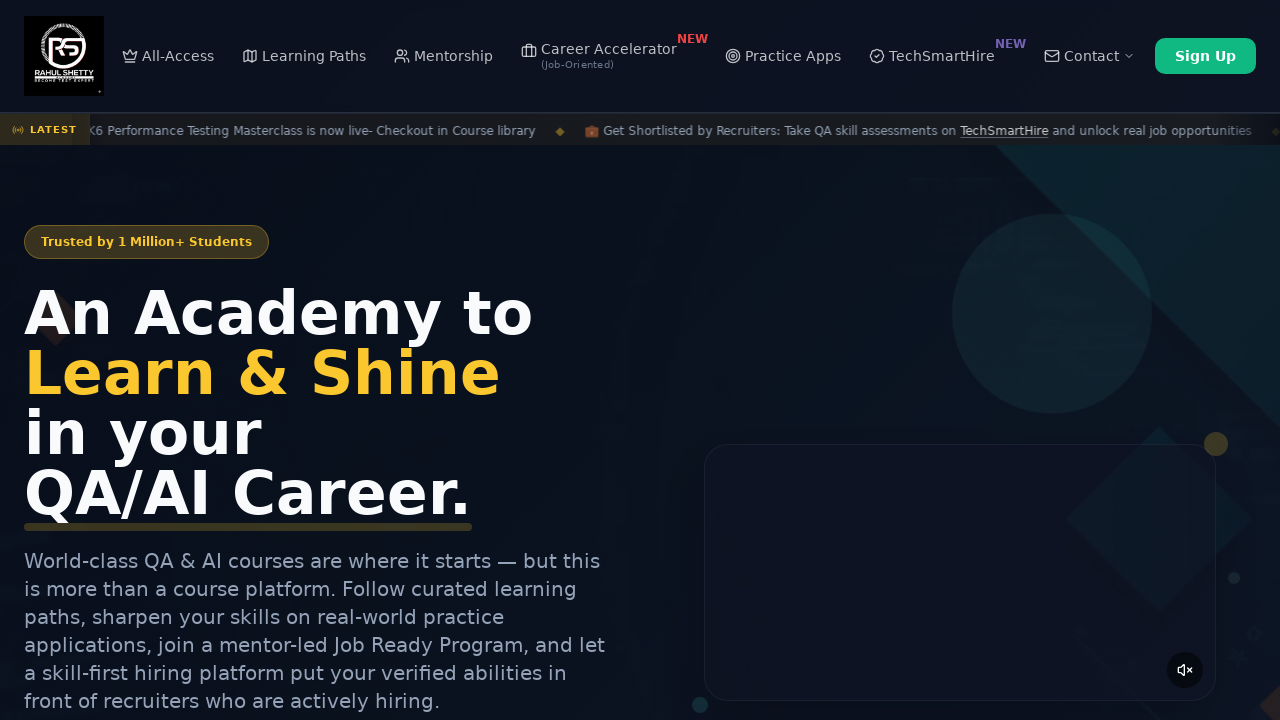

Filled name field with extracted course name: 'Playwright Testing' in original window on [name='name']
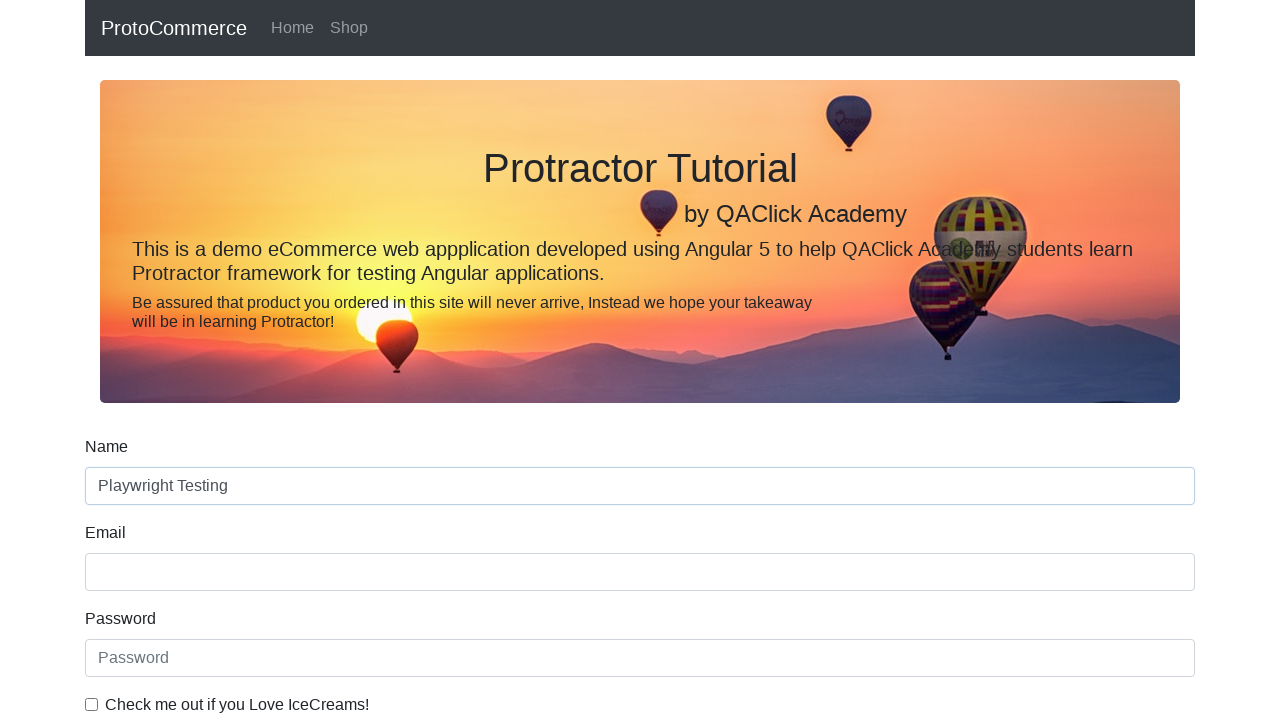

Closed the new browser window/tab
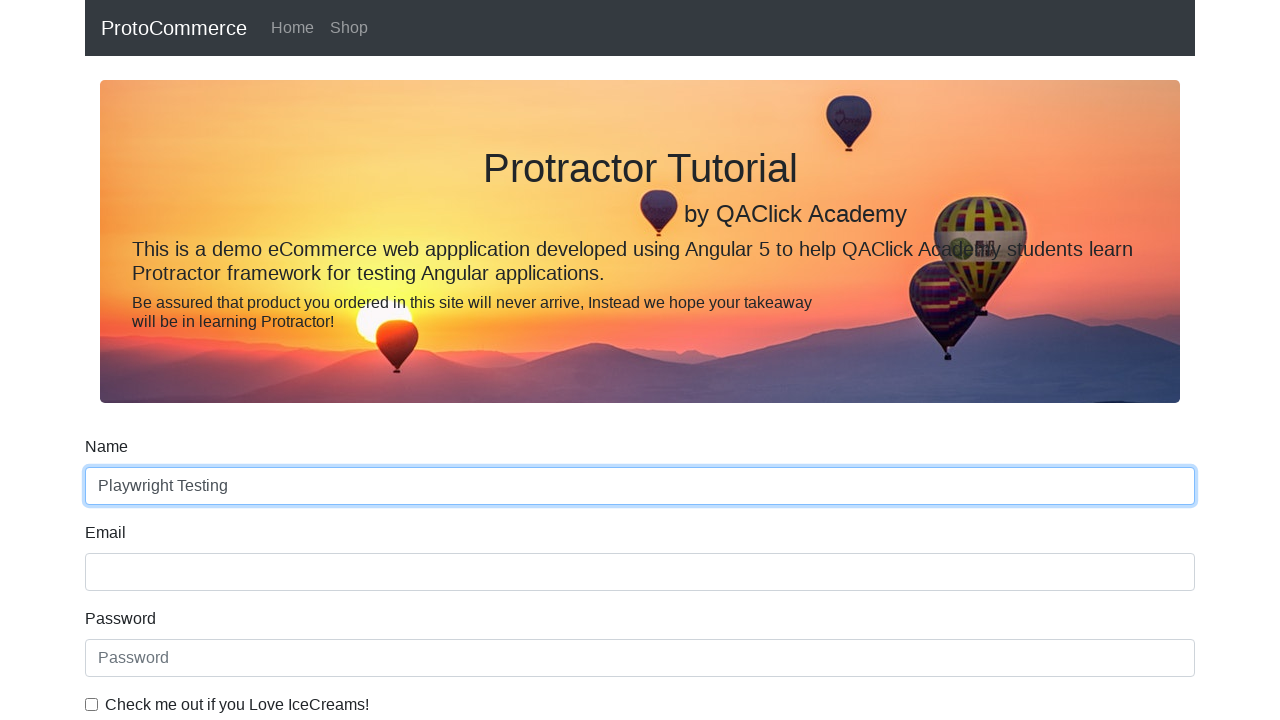

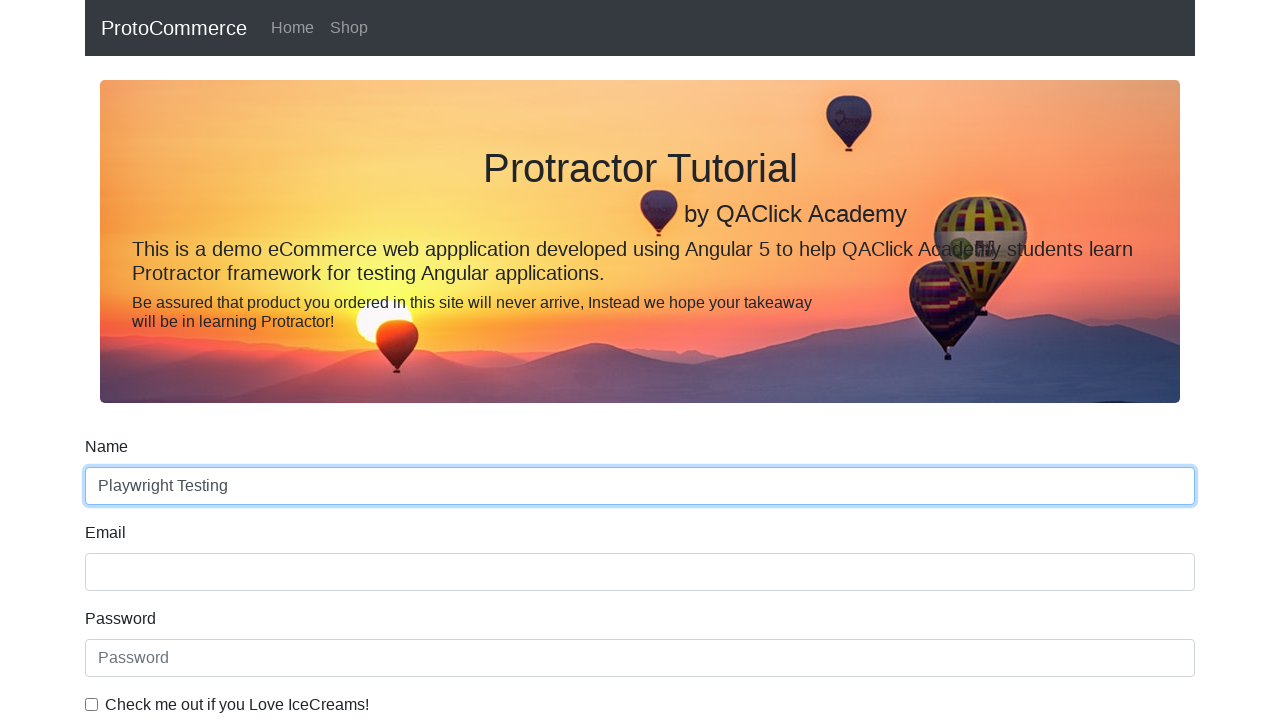